Opens OpenWeatherMap homepage and verifies the URL contains 'openweathermap'

Starting URL: https://openweathermap.org/

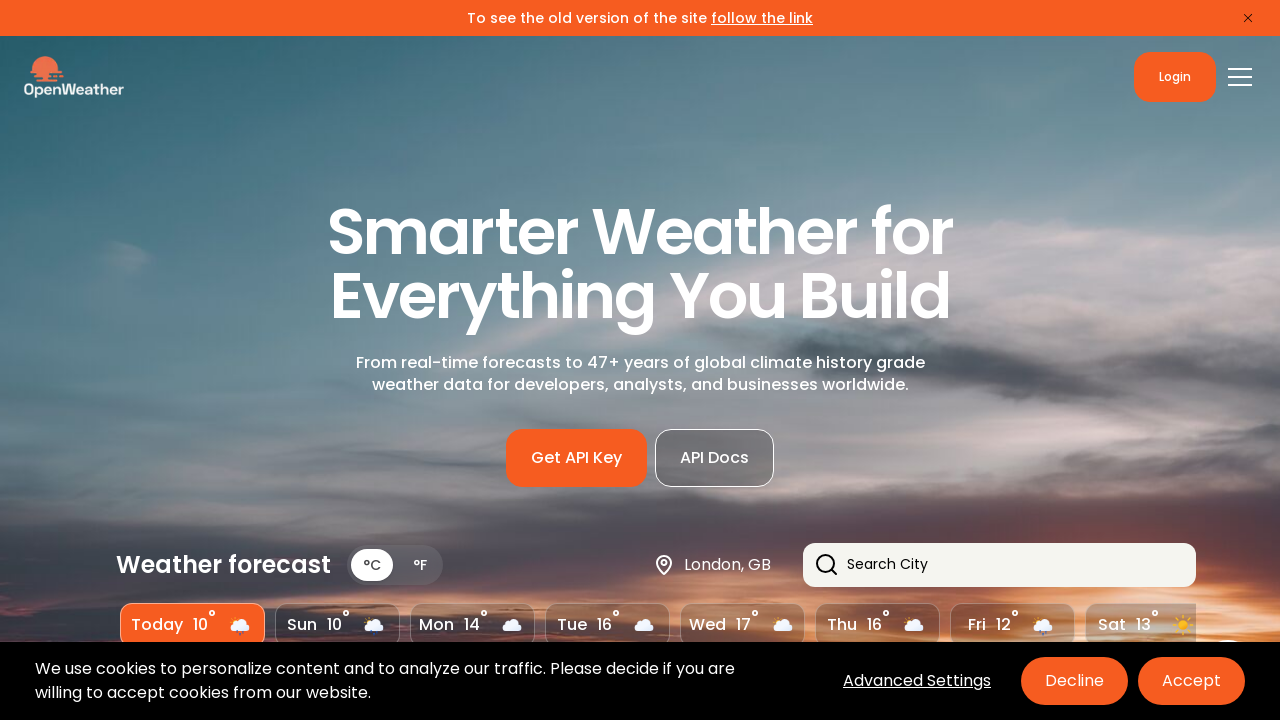

Navigated to OpenWeatherMap homepage
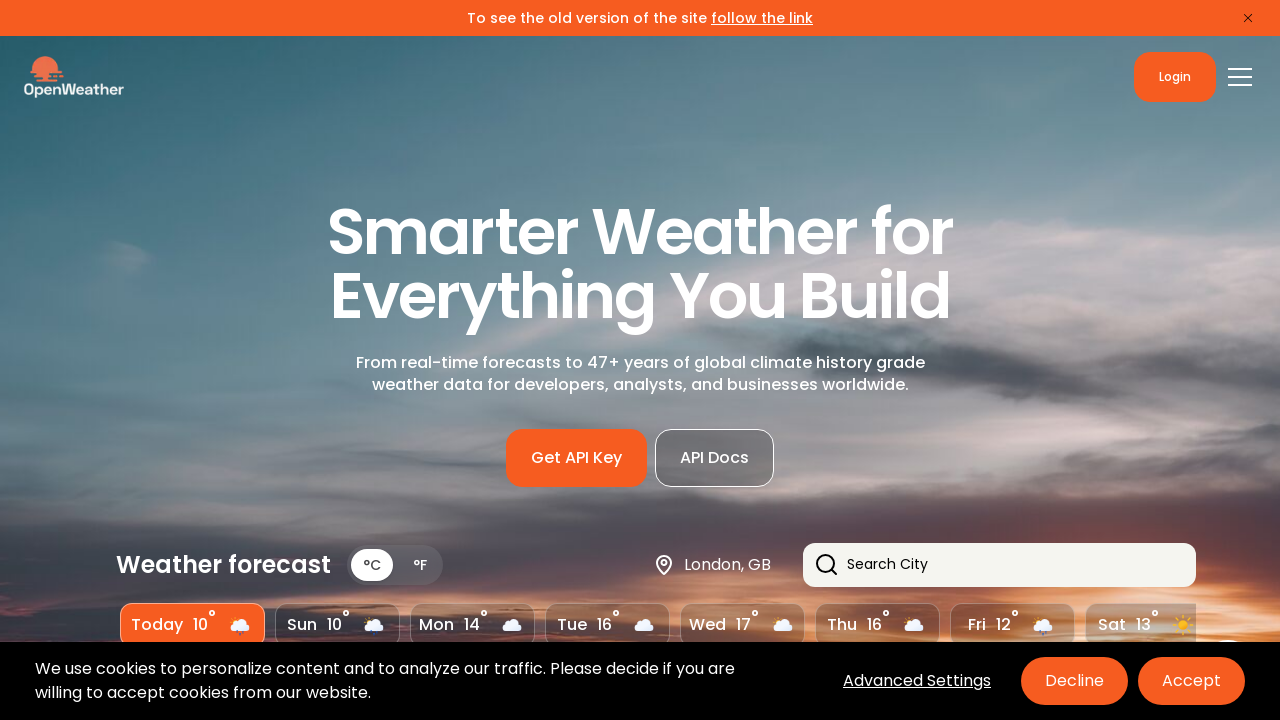

Verified URL contains 'openweathermap'
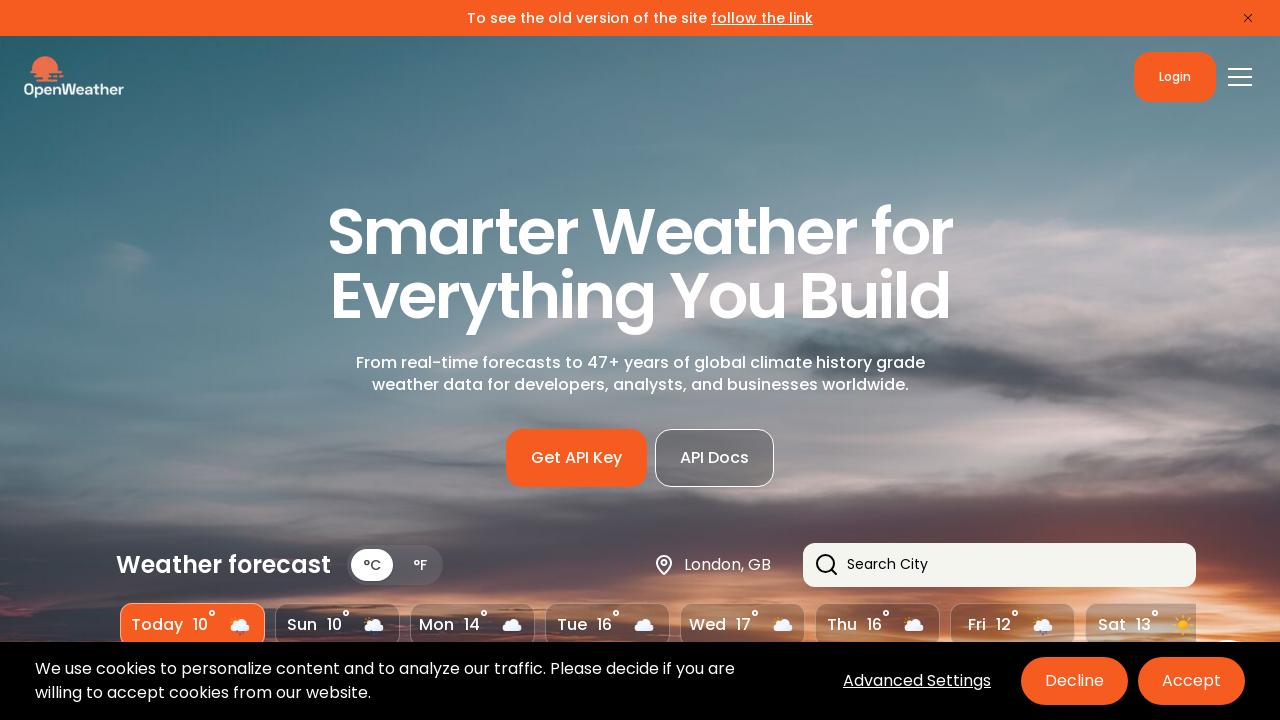

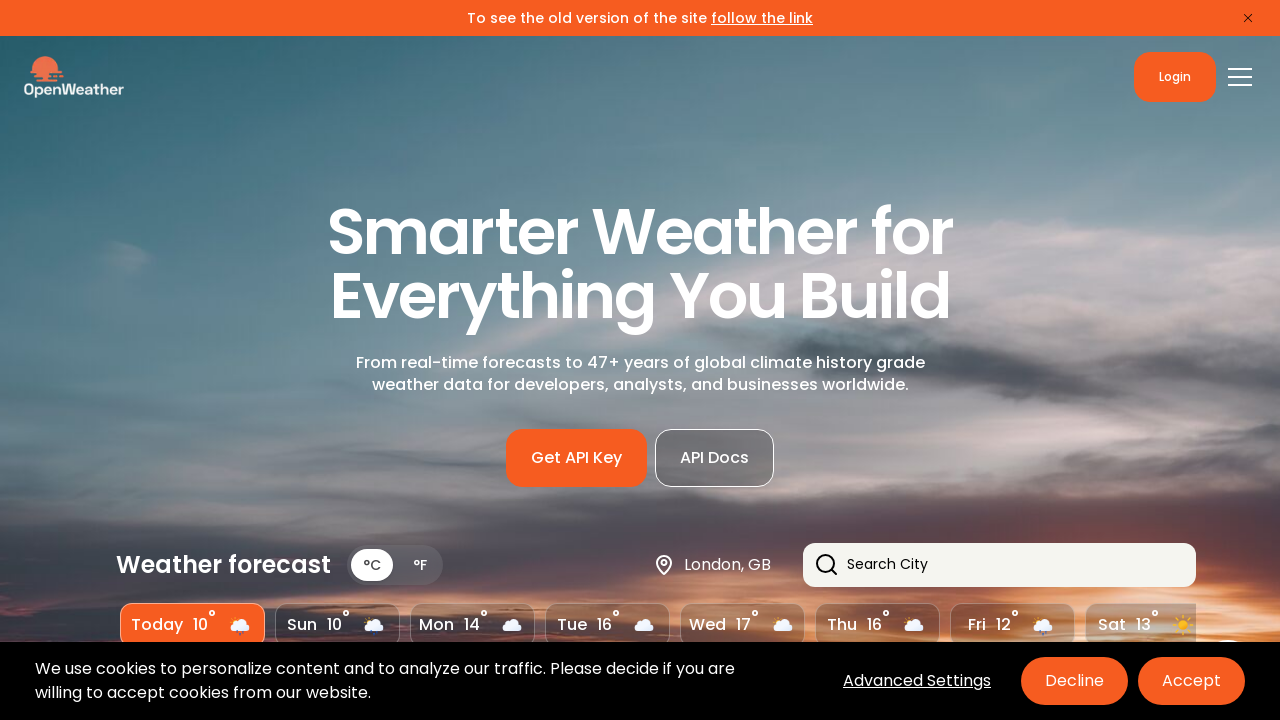